Tests dropdown menu functionality by selecting options using different methods (index, value, visible text) and verifies the dropdown has 3 options

Starting URL: https://the-internet.herokuapp.com/dropdown

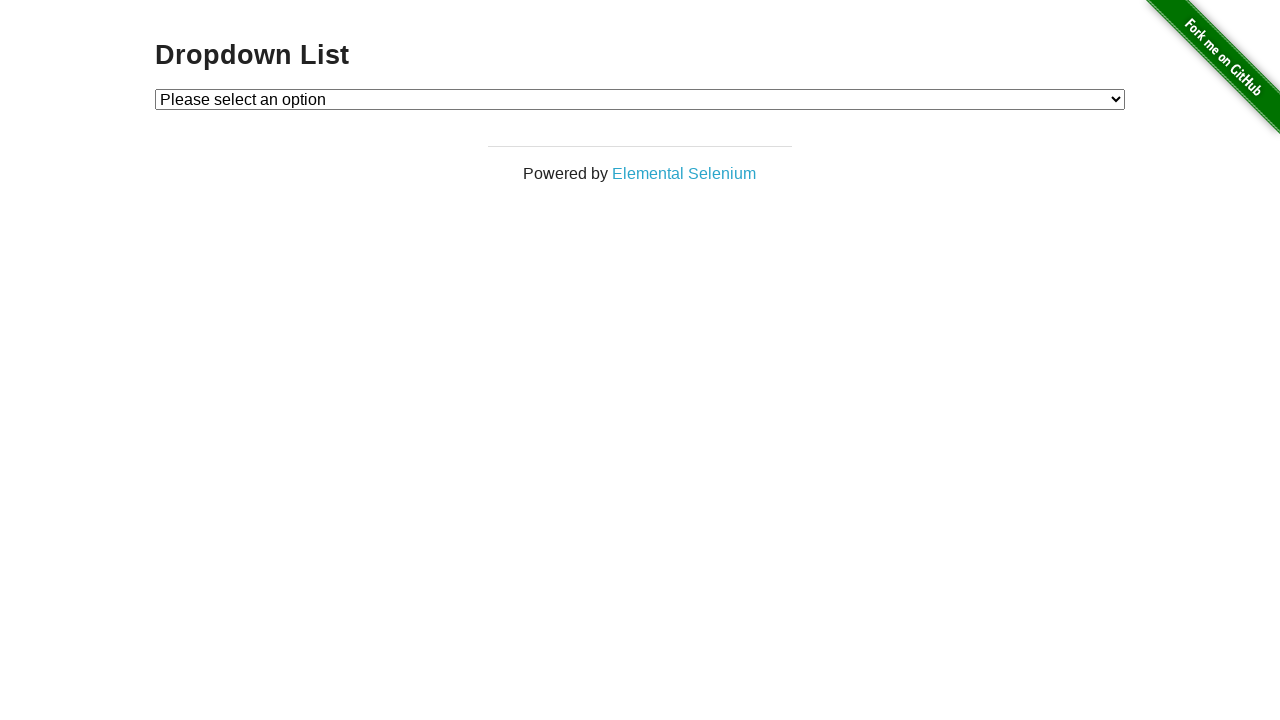

Selected Option 1 by index (index 1) on #dropdown
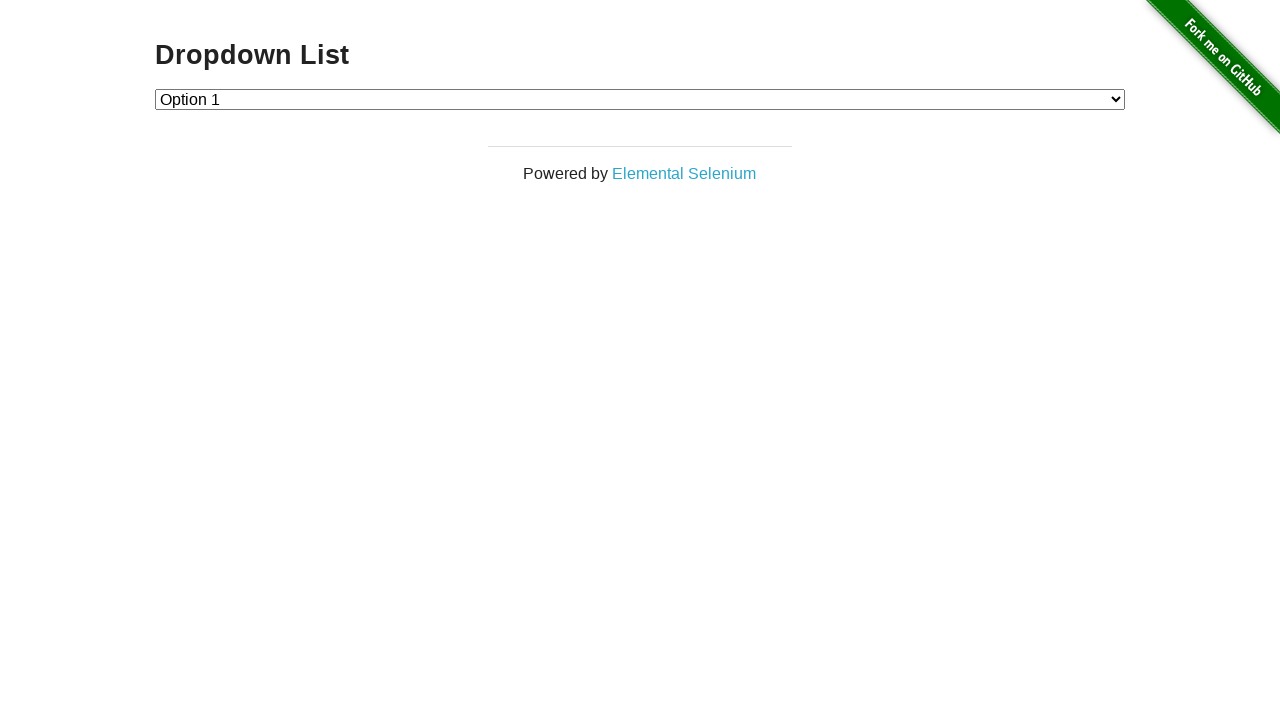

Waited 1 second to see selection
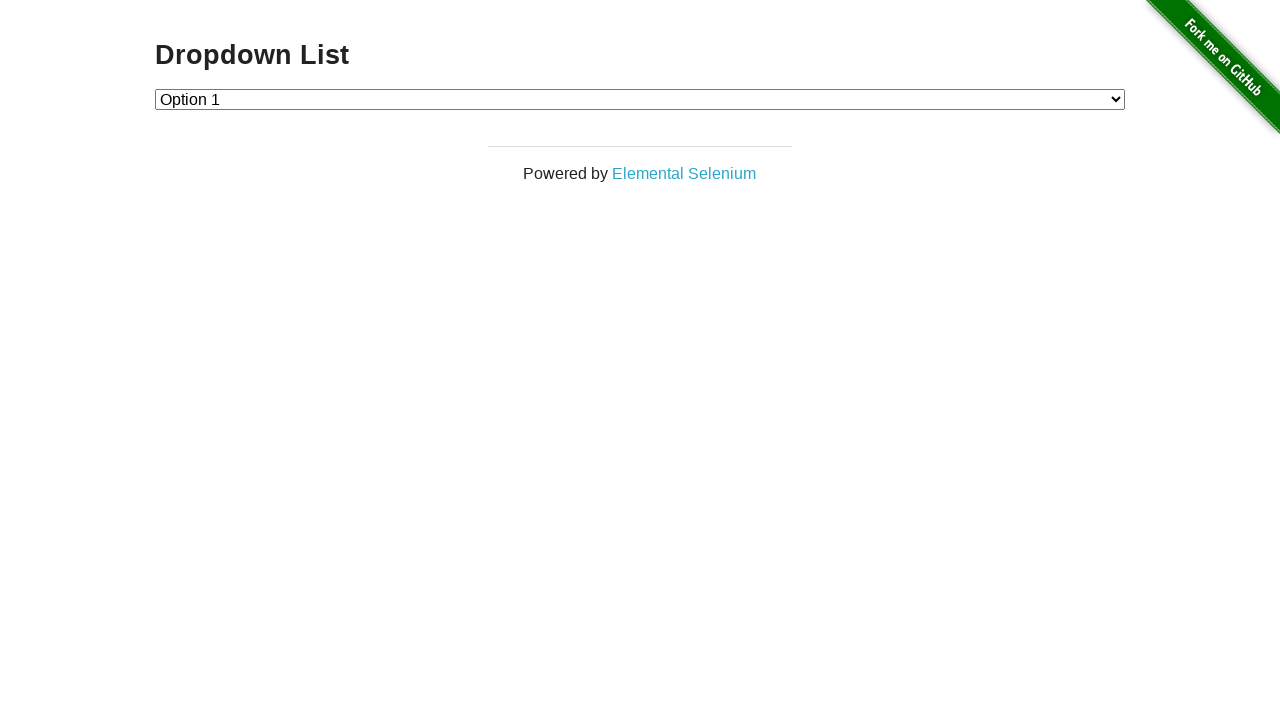

Selected Option 2 by value on #dropdown
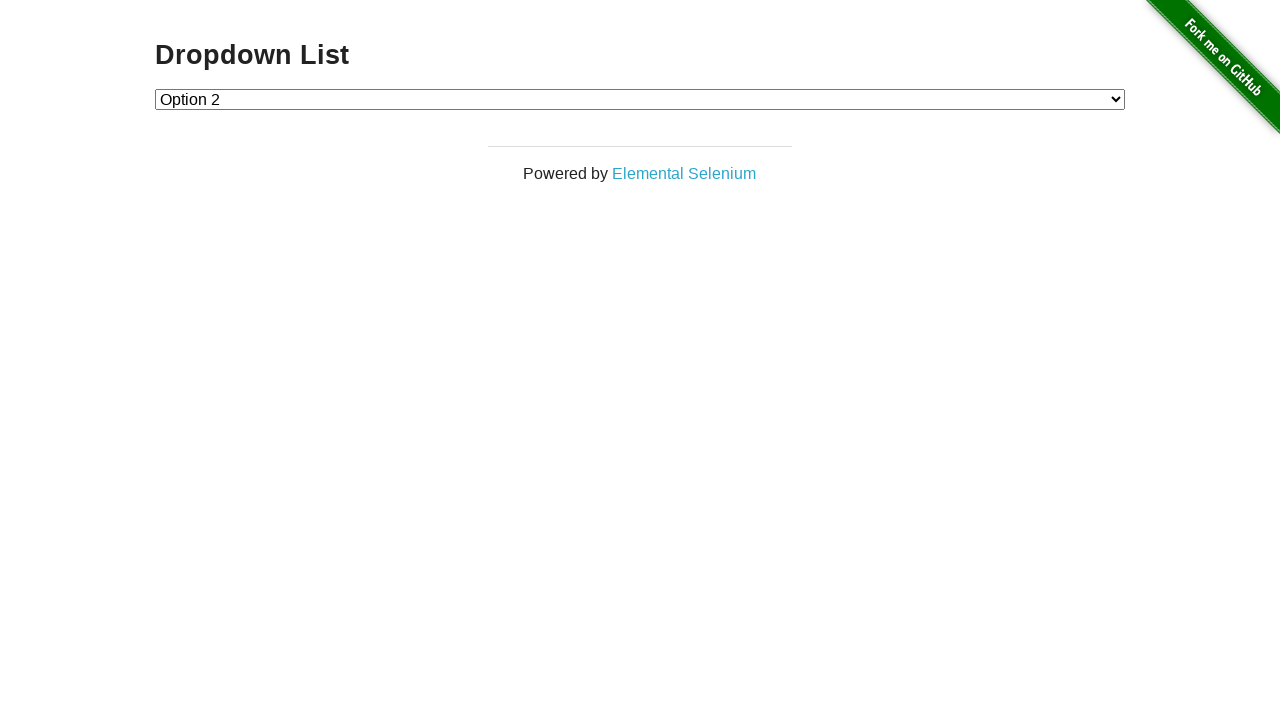

Waited 1 second to see selection
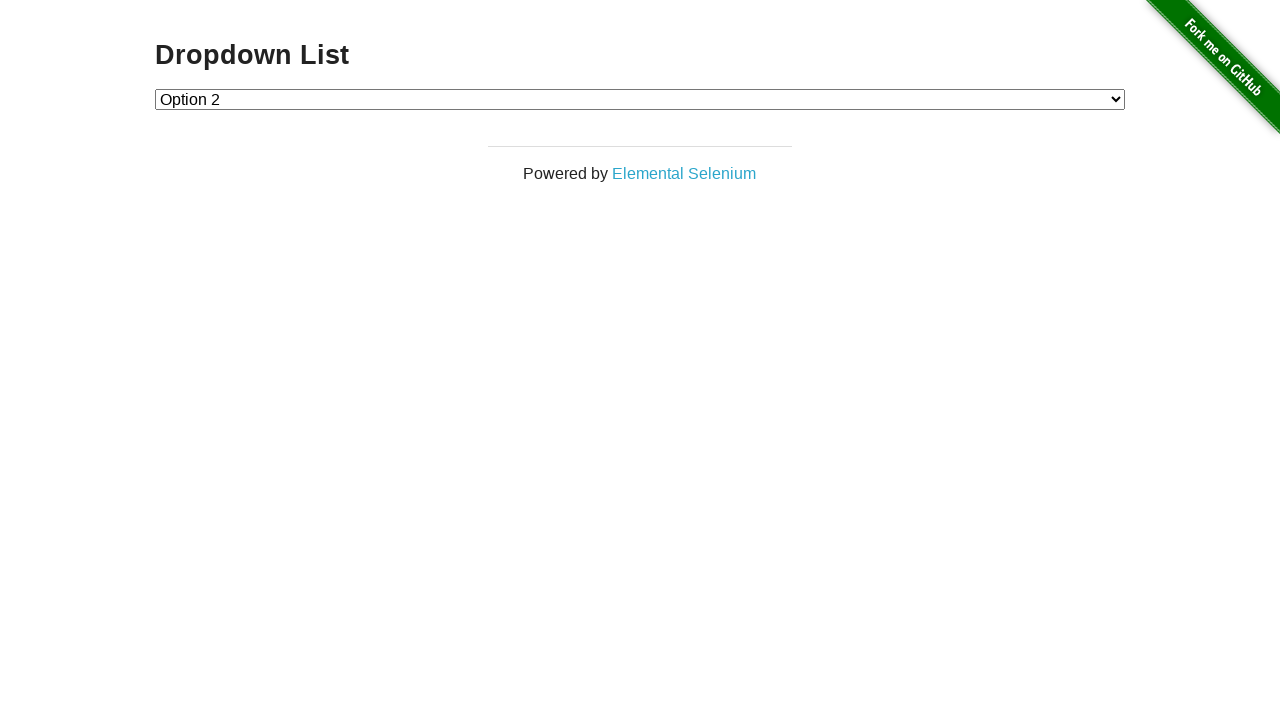

Selected Option 1 by visible text on #dropdown
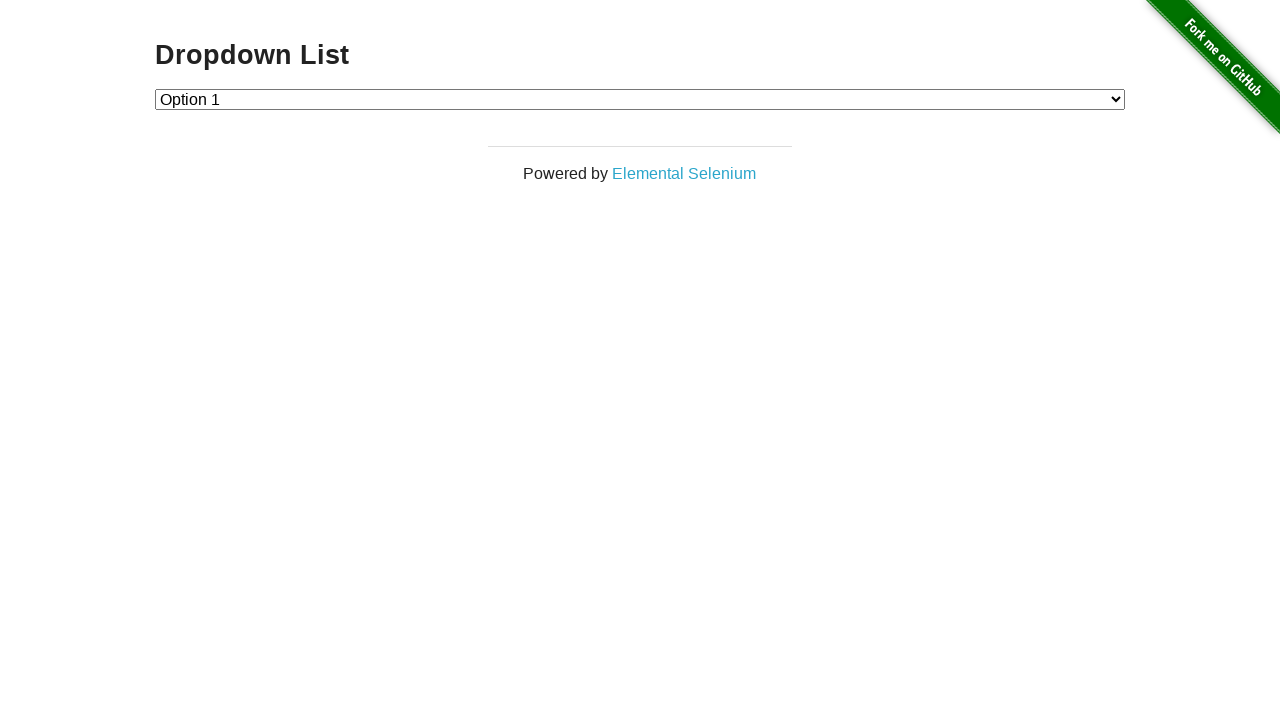

Retrieved all dropdown options
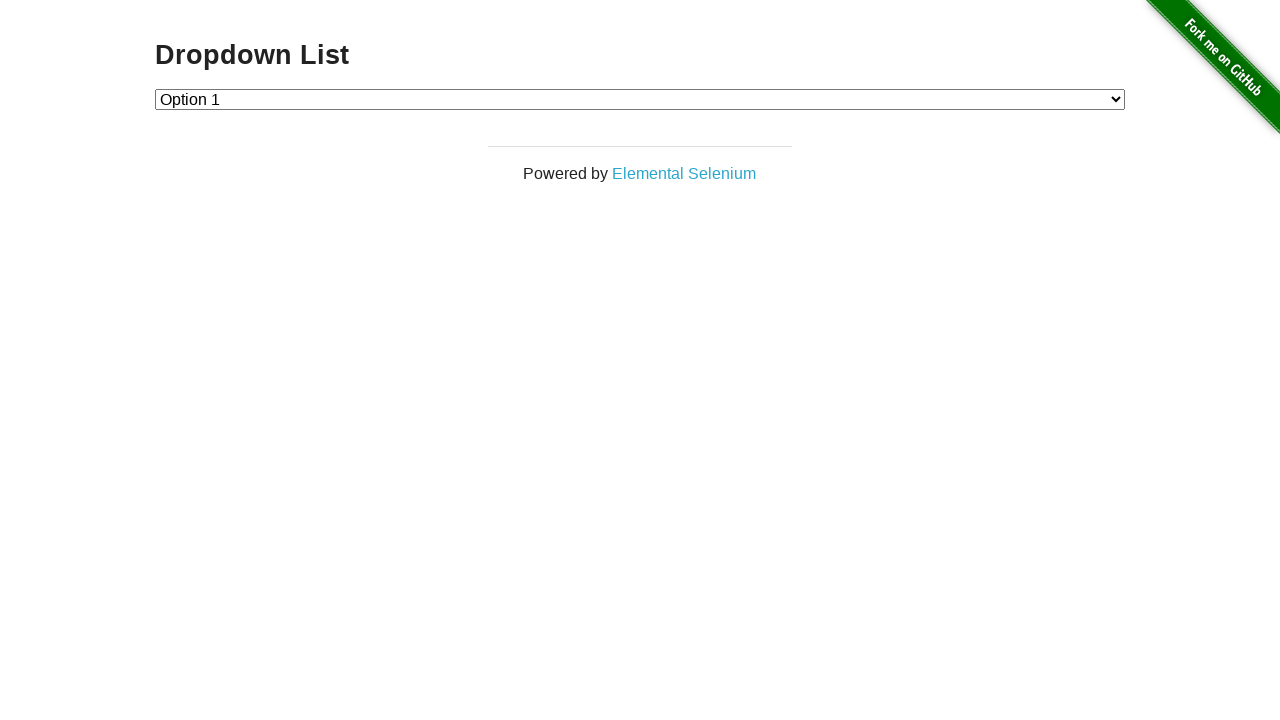

Verified dropdown has exactly 3 options (including placeholder)
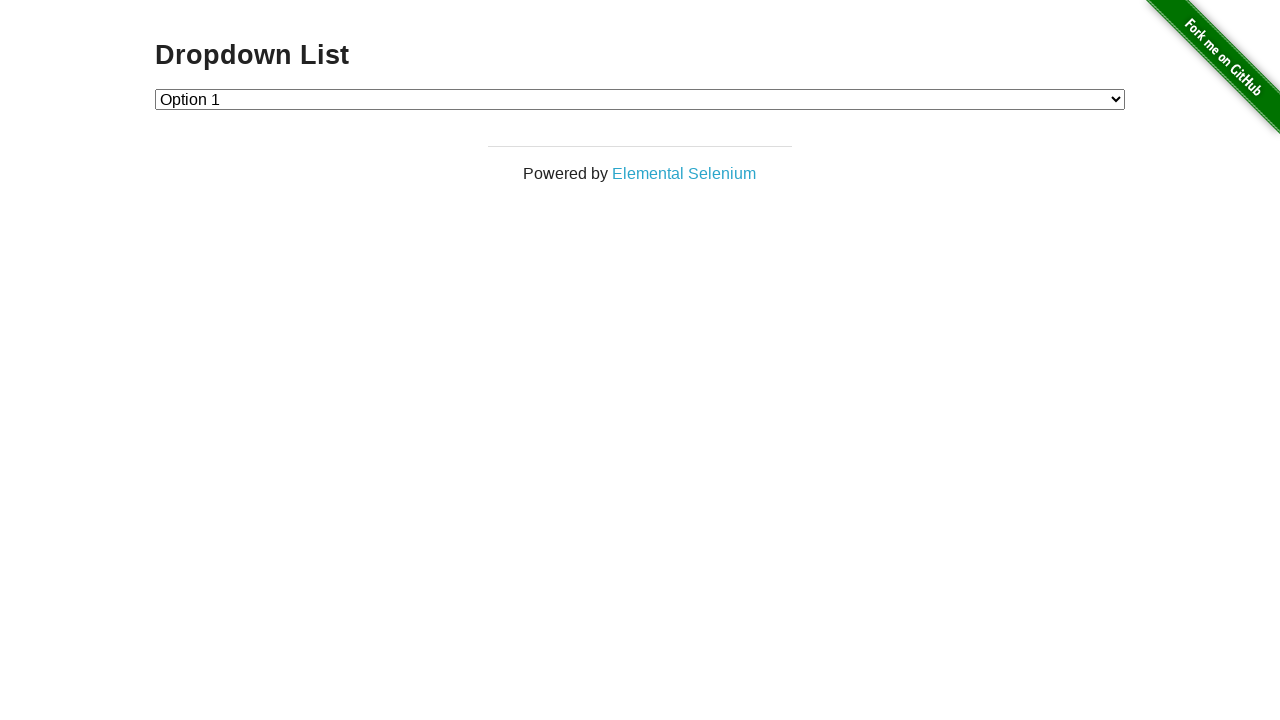

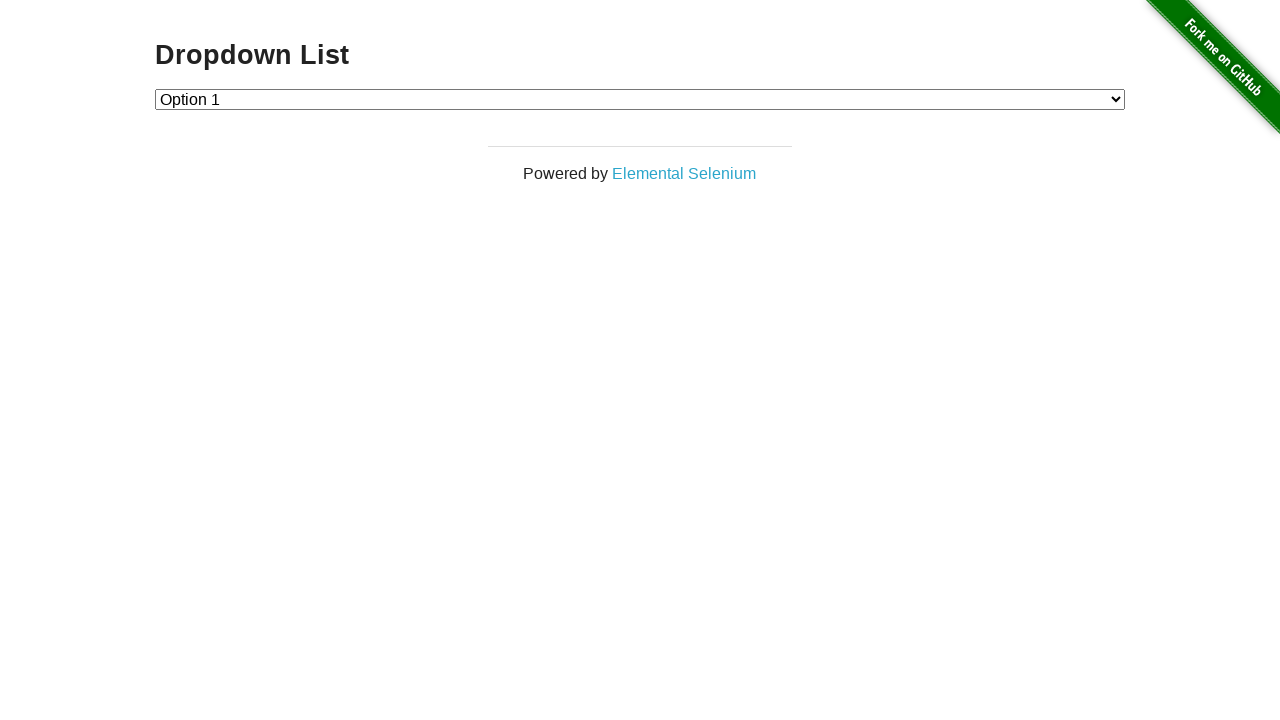